Tests dependent dropdown functionality by selecting a country (China) from the first dropdown, then selecting a state (Hebei) from the dependent state dropdown that populates based on the country selection.

Starting URL: https://phppot.com/demo/jquery-dependent-dropdown-list-countries-and-states/

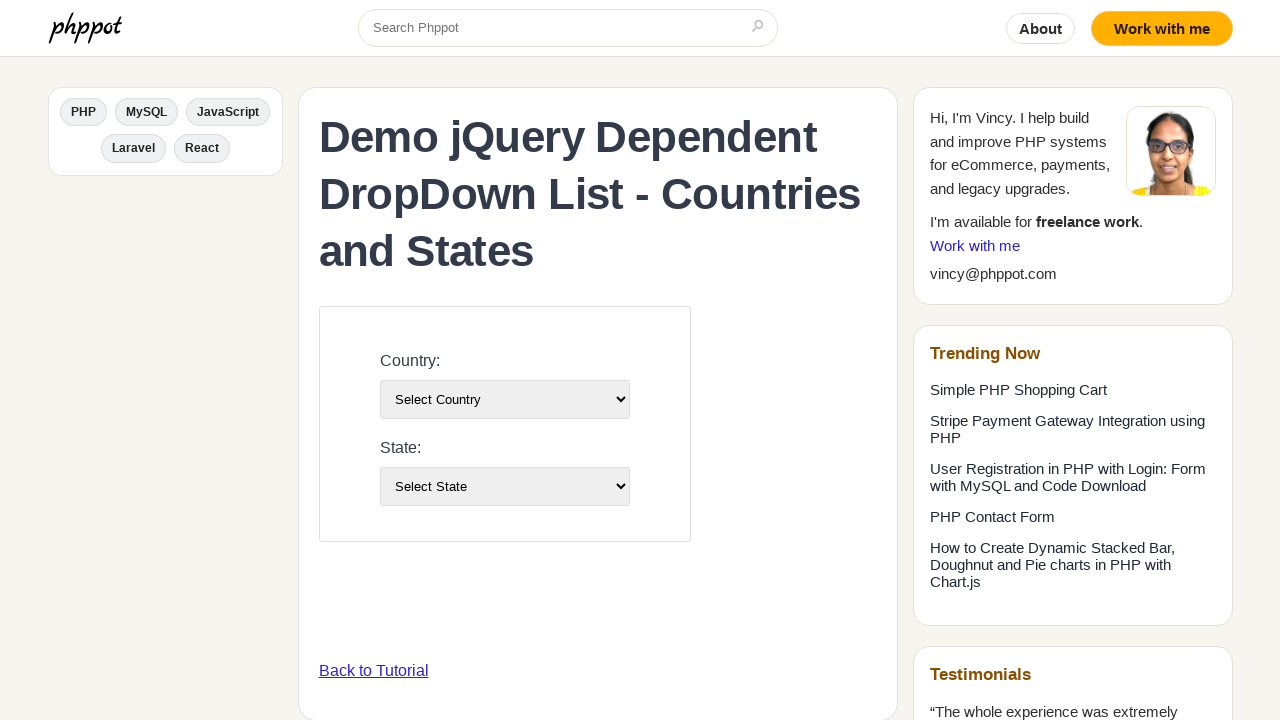

Navigated to dependent dropdown demo page
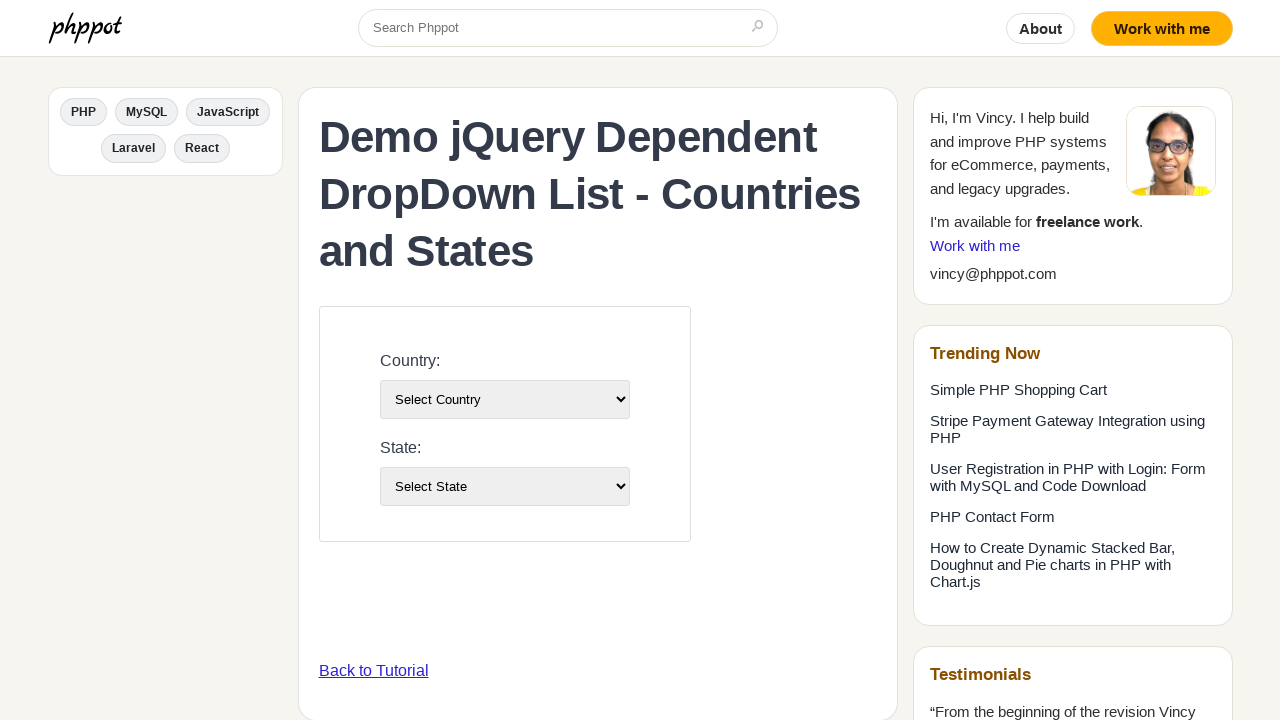

Selected 'China' from country dropdown on #country-list
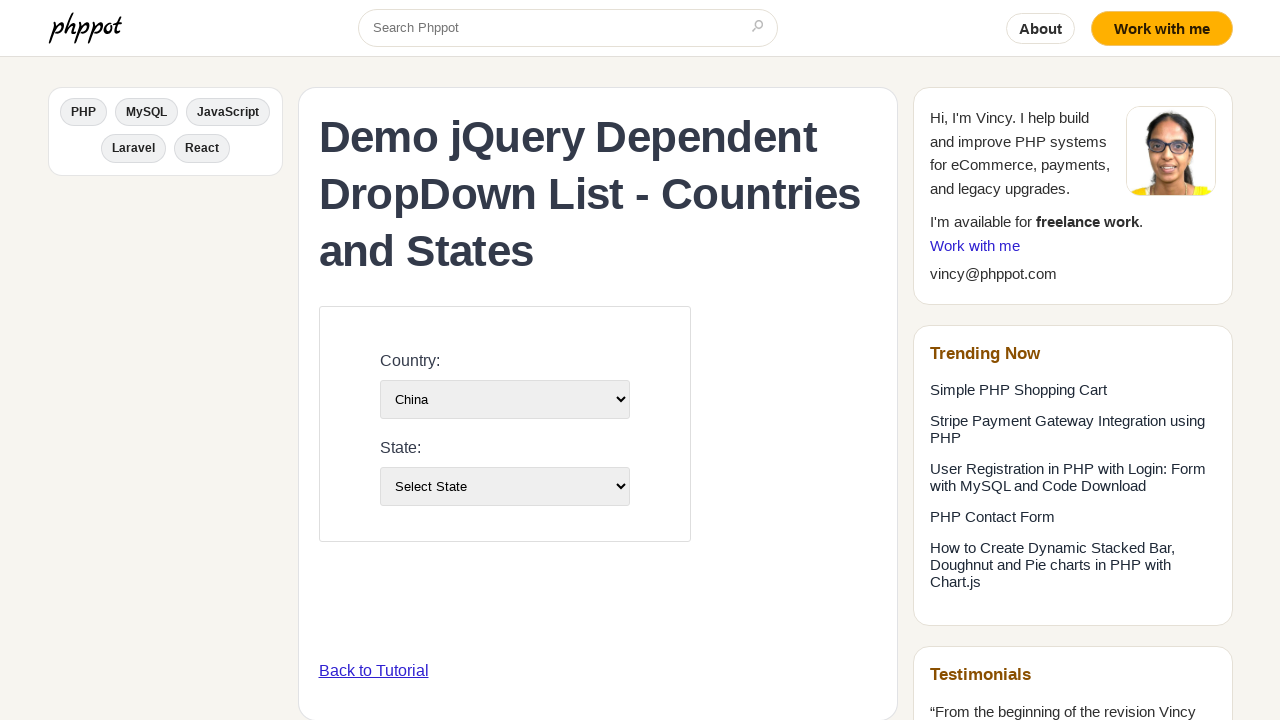

Waited for state dropdown to populate based on country selection
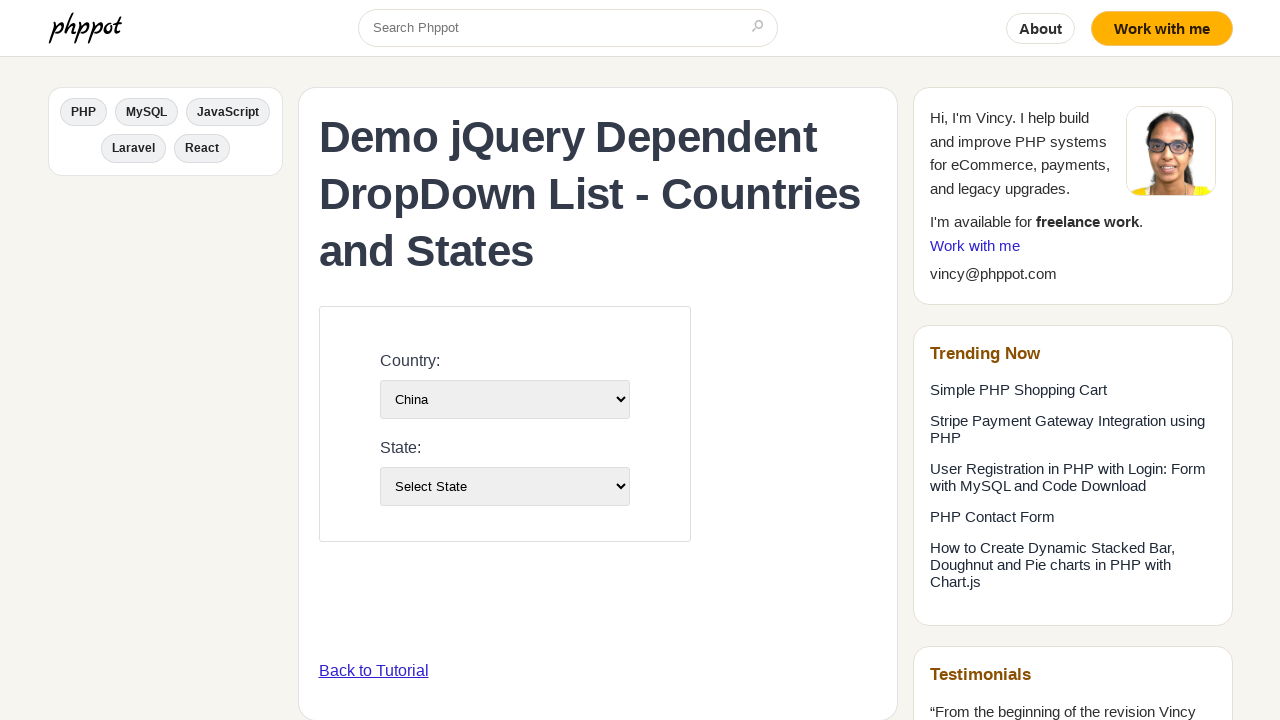

Selected 'Hebei' from state dropdown on #state-list
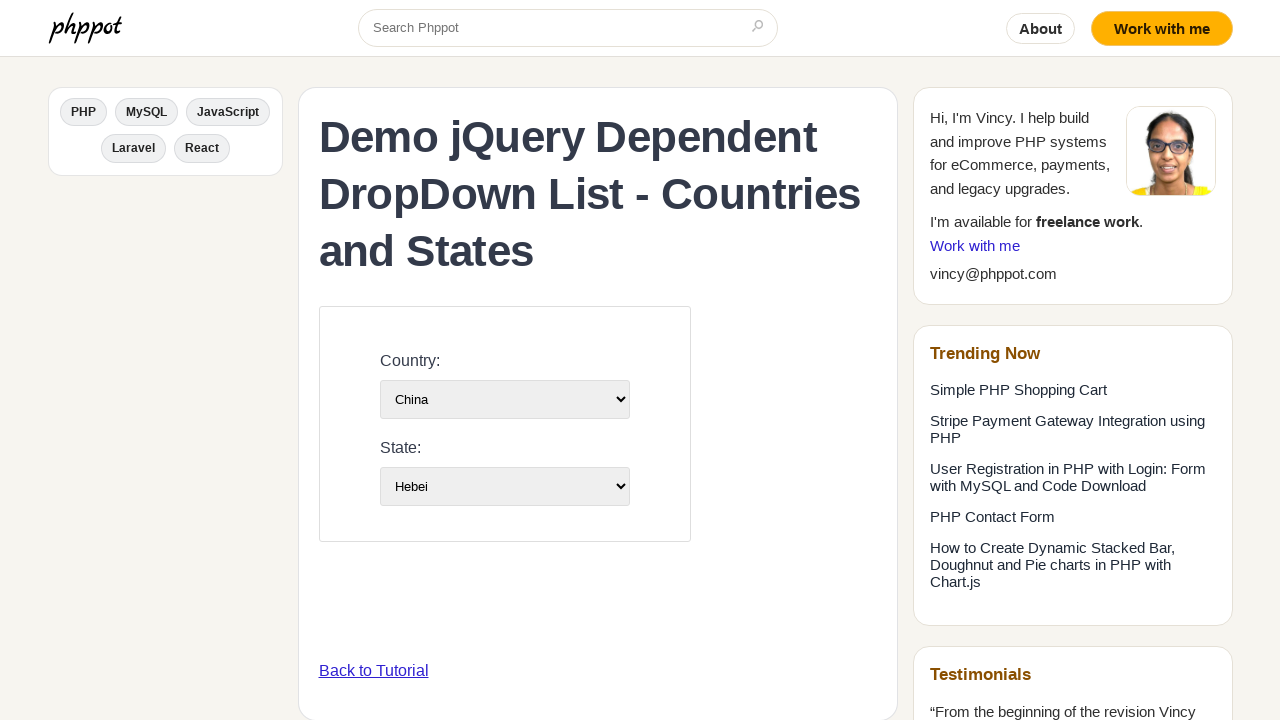

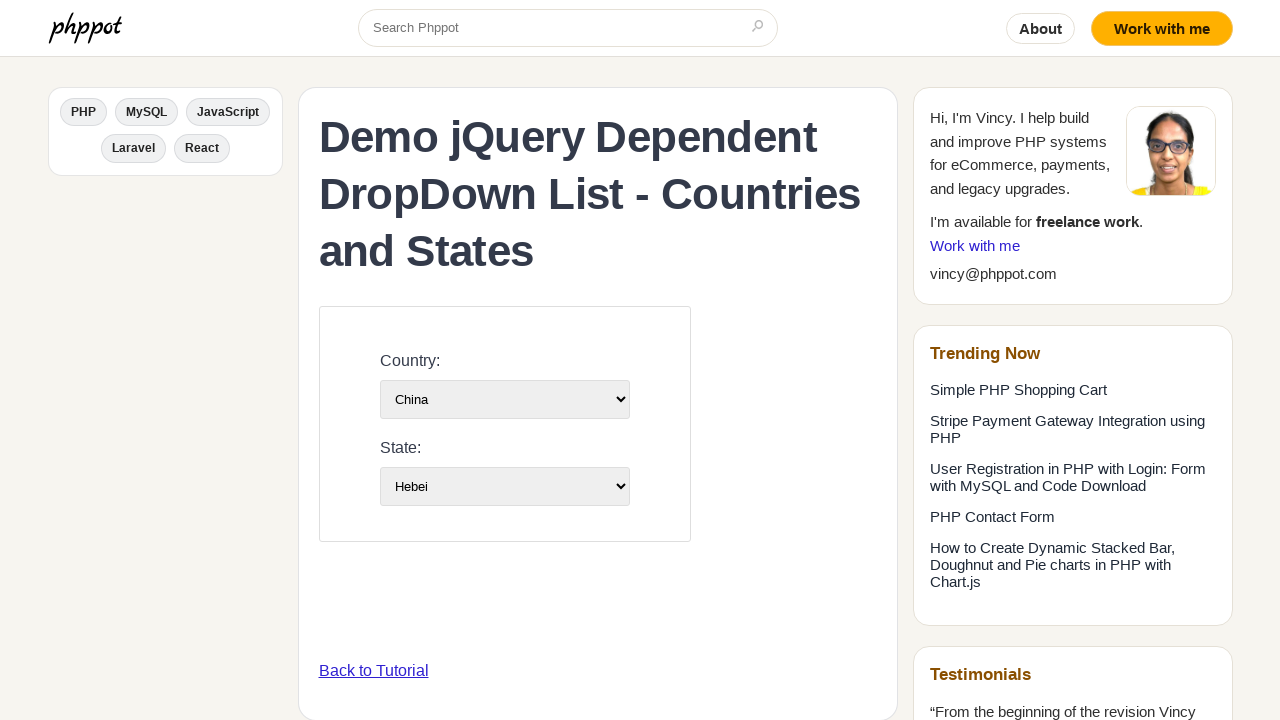